Tests JavaScript alert handling by clicking a button to trigger an alert and then accepting it

Starting URL: https://the-internet.herokuapp.com/javascript_alerts

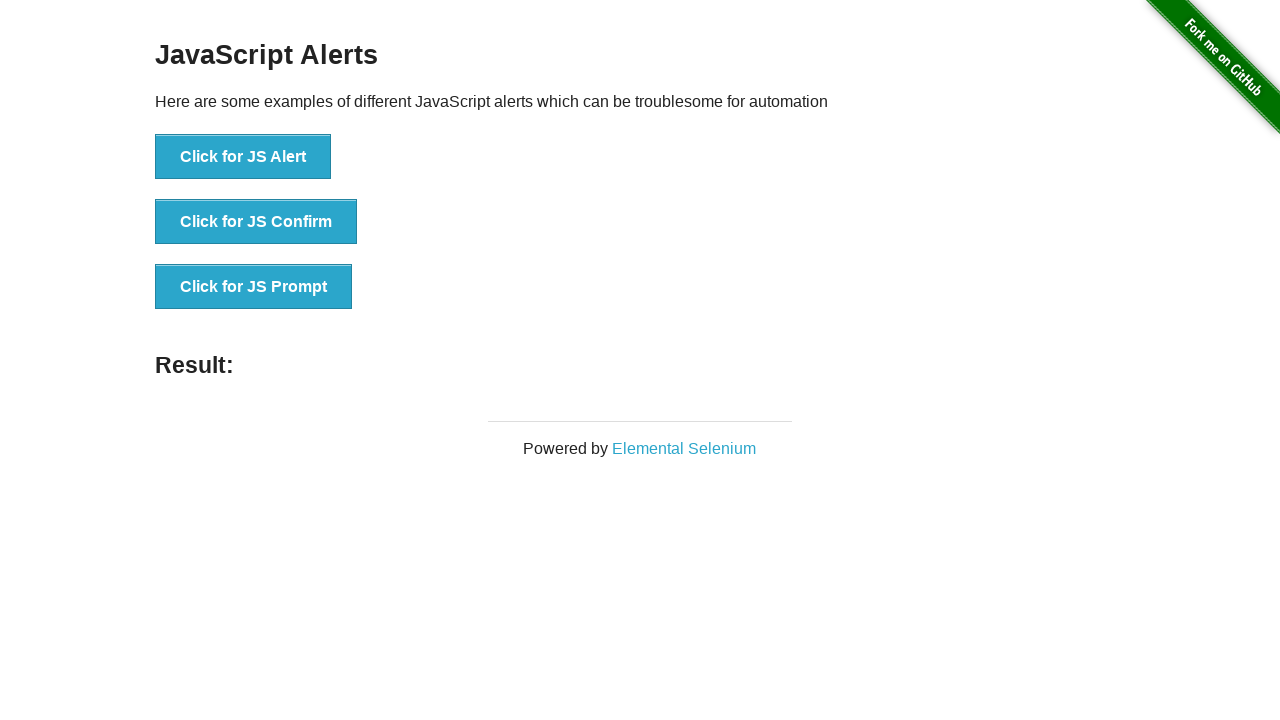

Clicked button to trigger JavaScript alert at (243, 157) on text='Click for JS Alert'
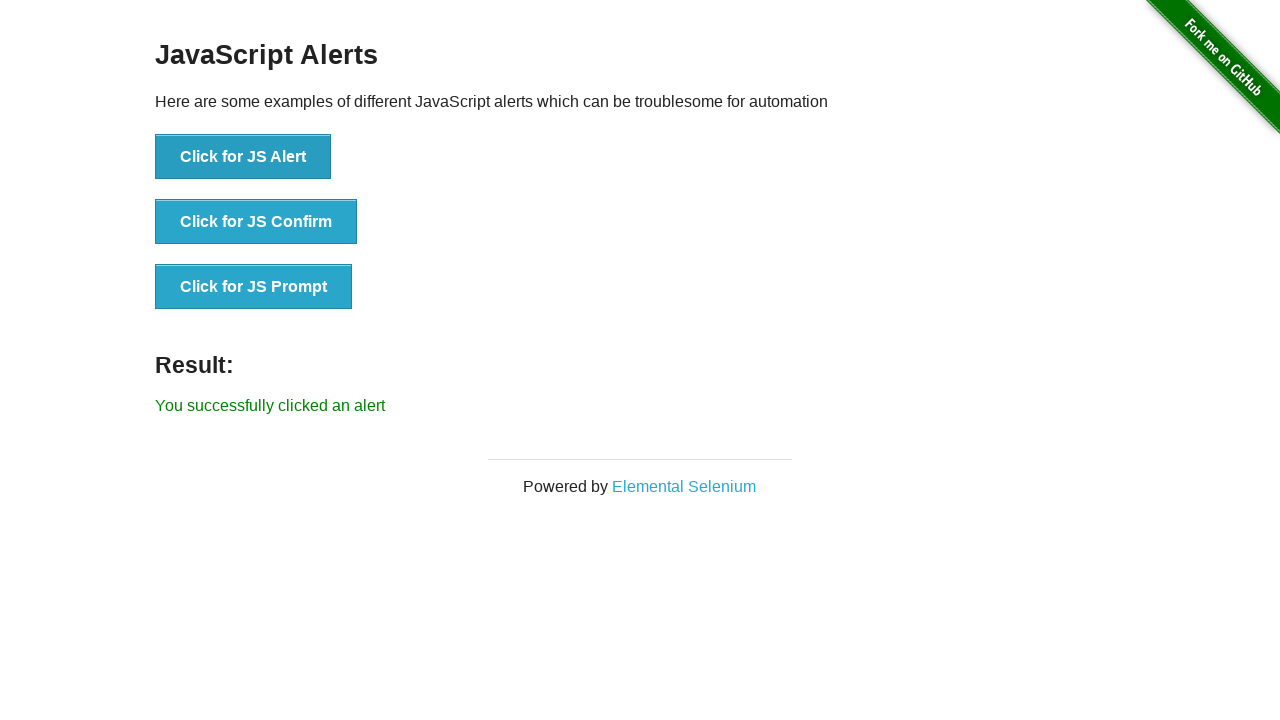

Set up dialog handler to accept alerts
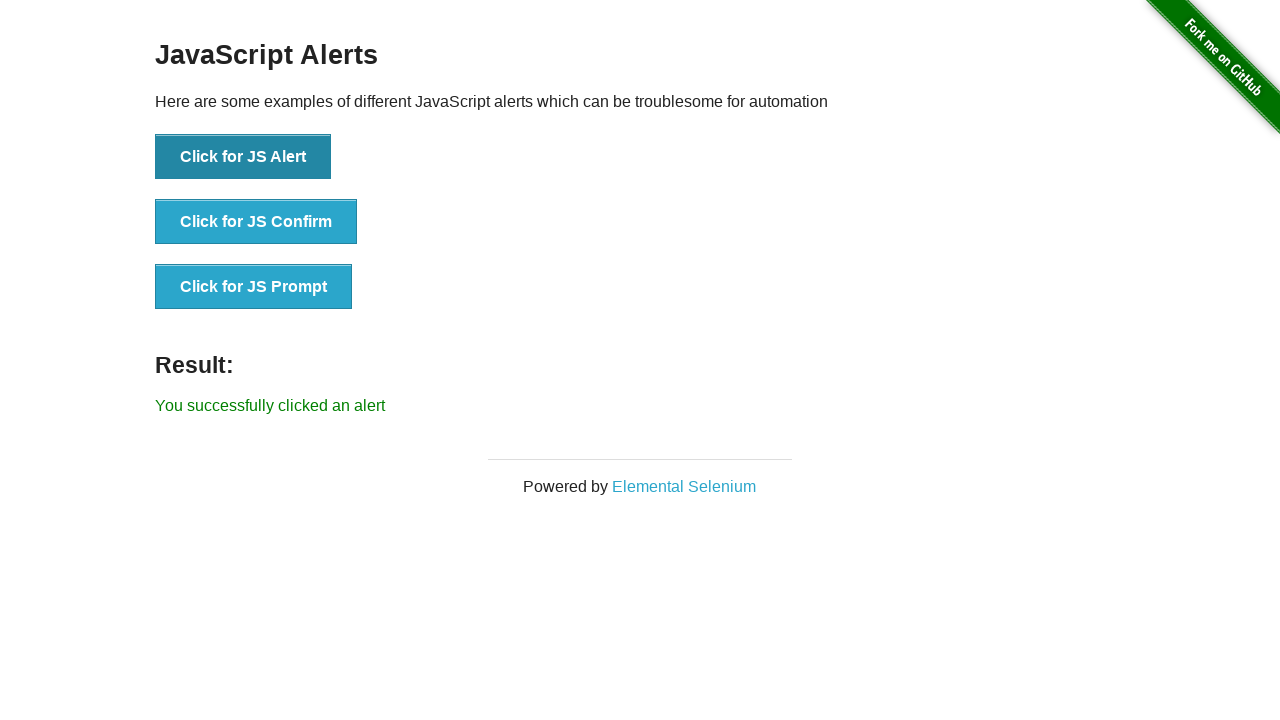

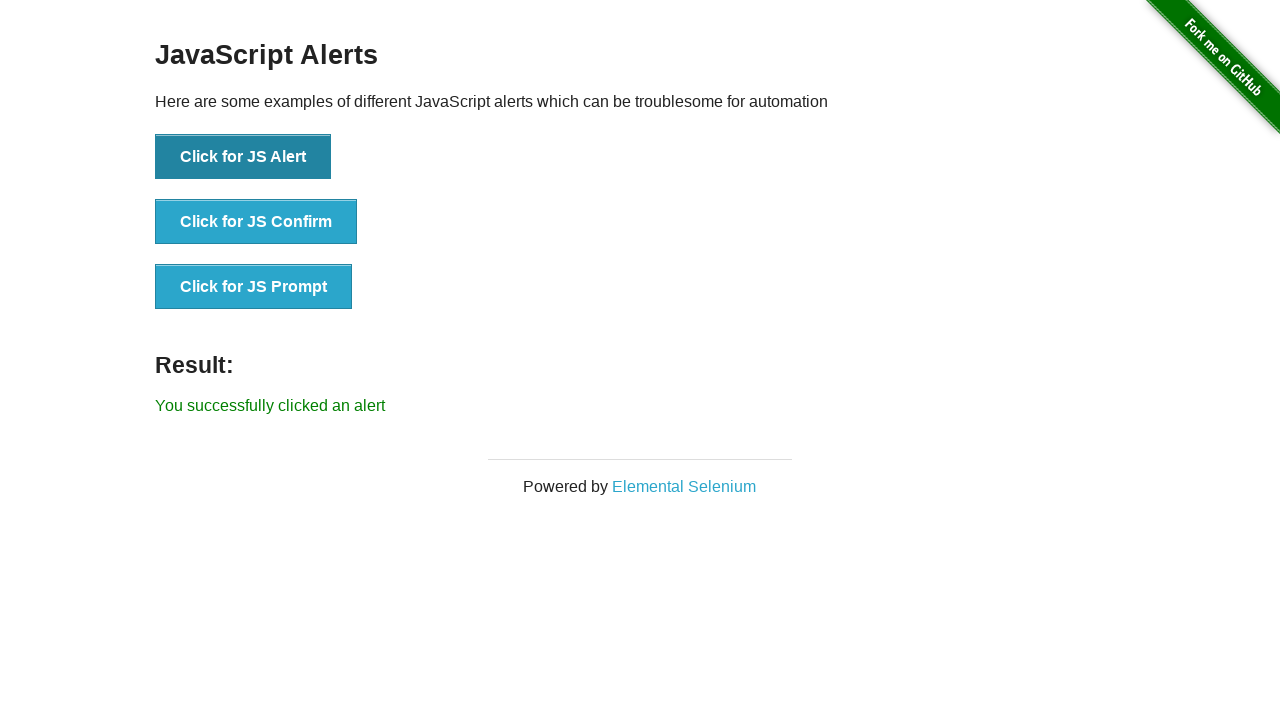